Tests JavaScript alert handling by clicking a button that triggers an alert and accepting it

Starting URL: https://the-internet.herokuapp.com/javascript_alerts

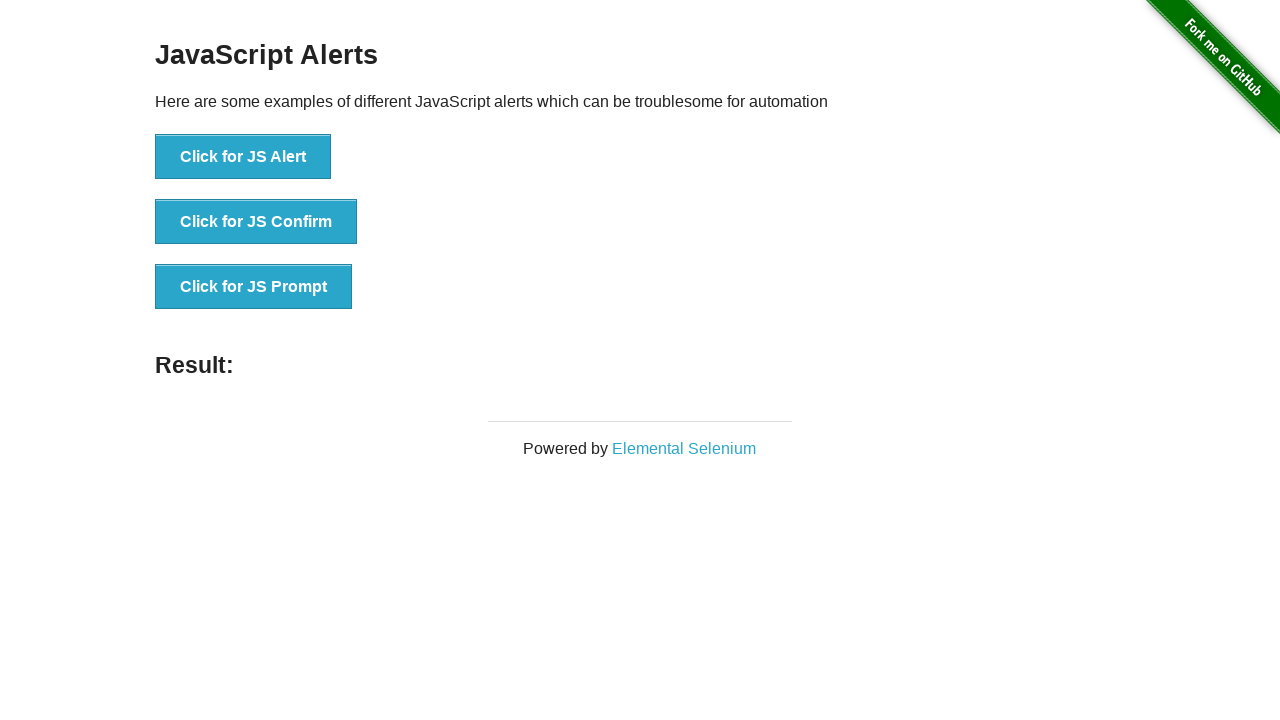

Clicked the JS Alert button to trigger JavaScript alert at (243, 157) on xpath=//button[@onclick='jsAlert()']
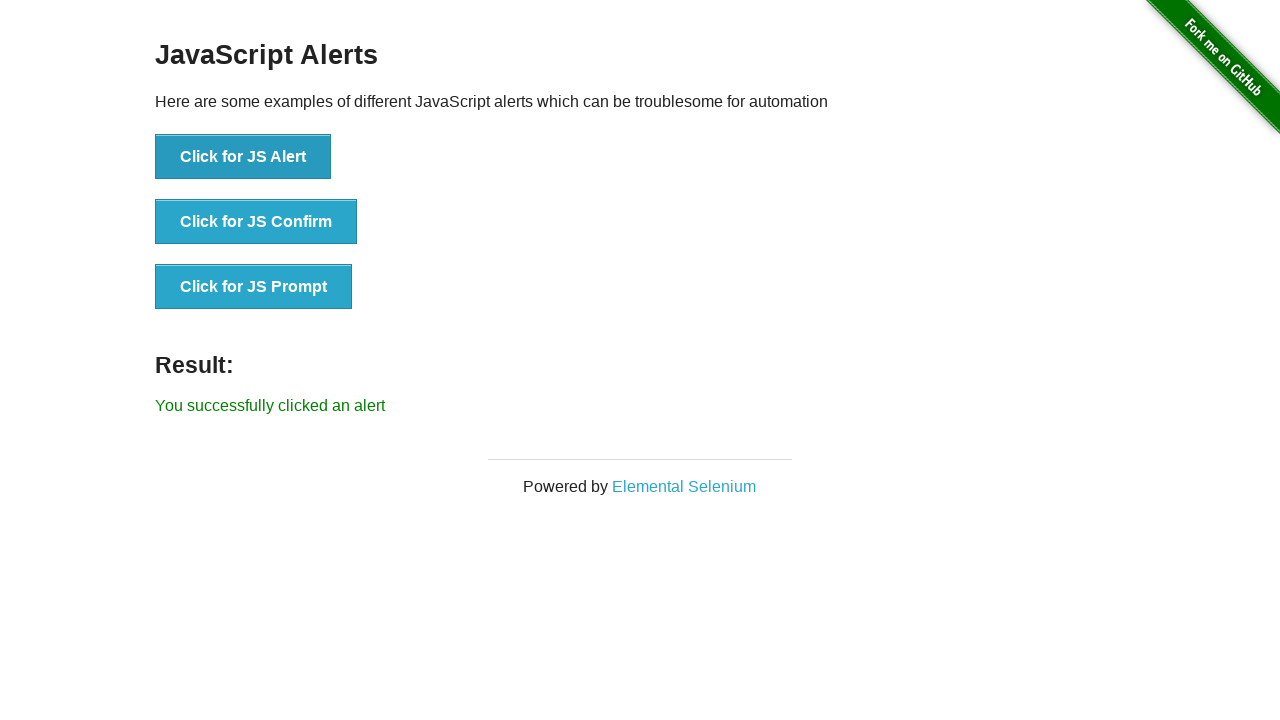

Set up dialog handler to accept the alert
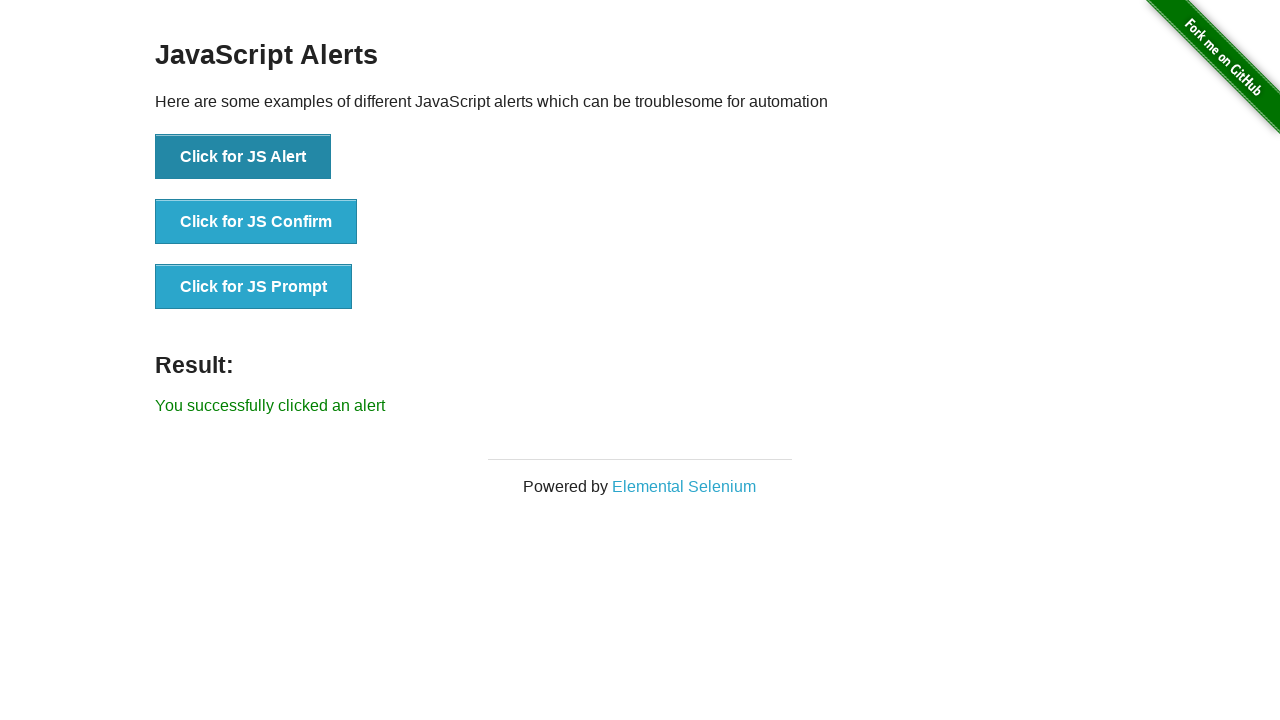

Waited for result text element to appear
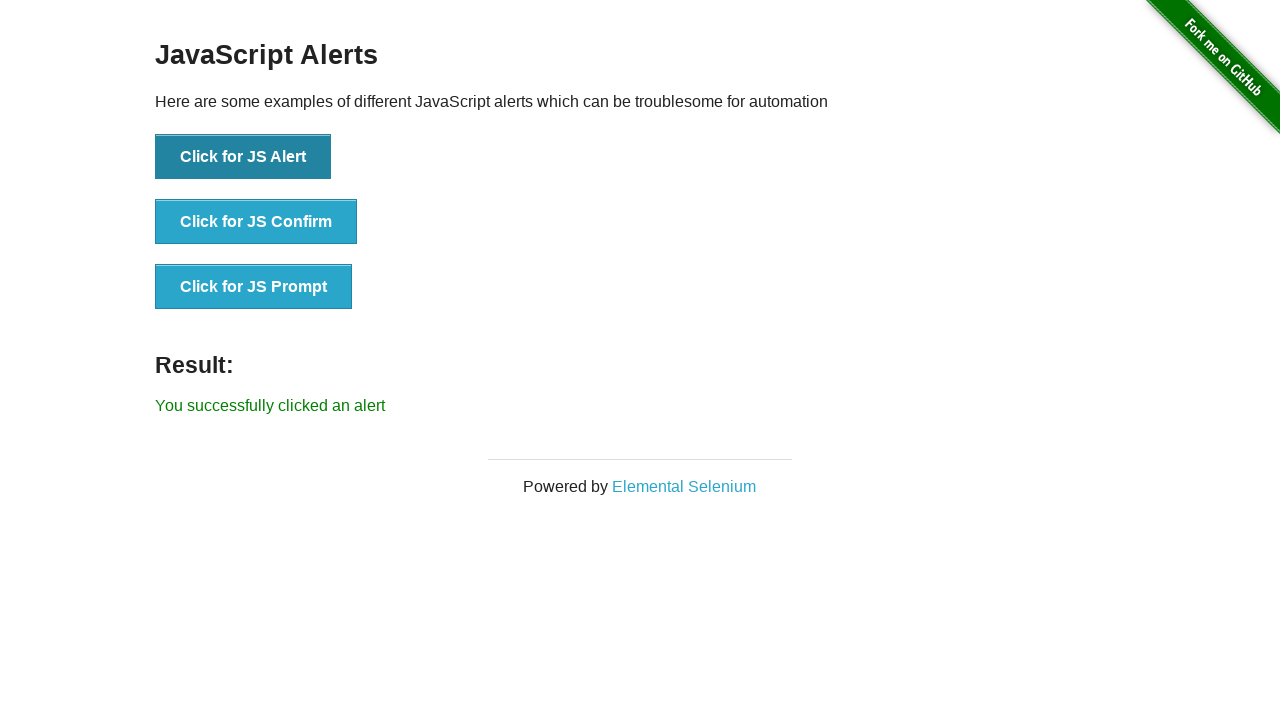

Retrieved result text content
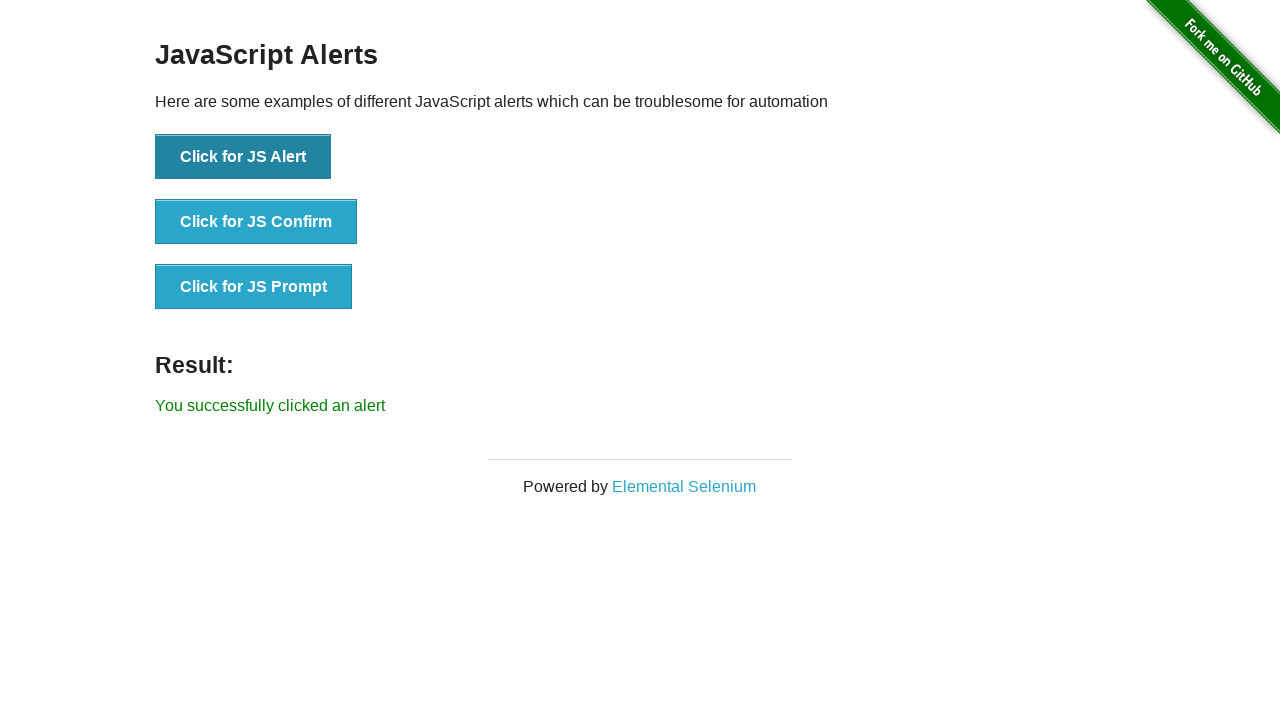

Verified that result text matches expected message
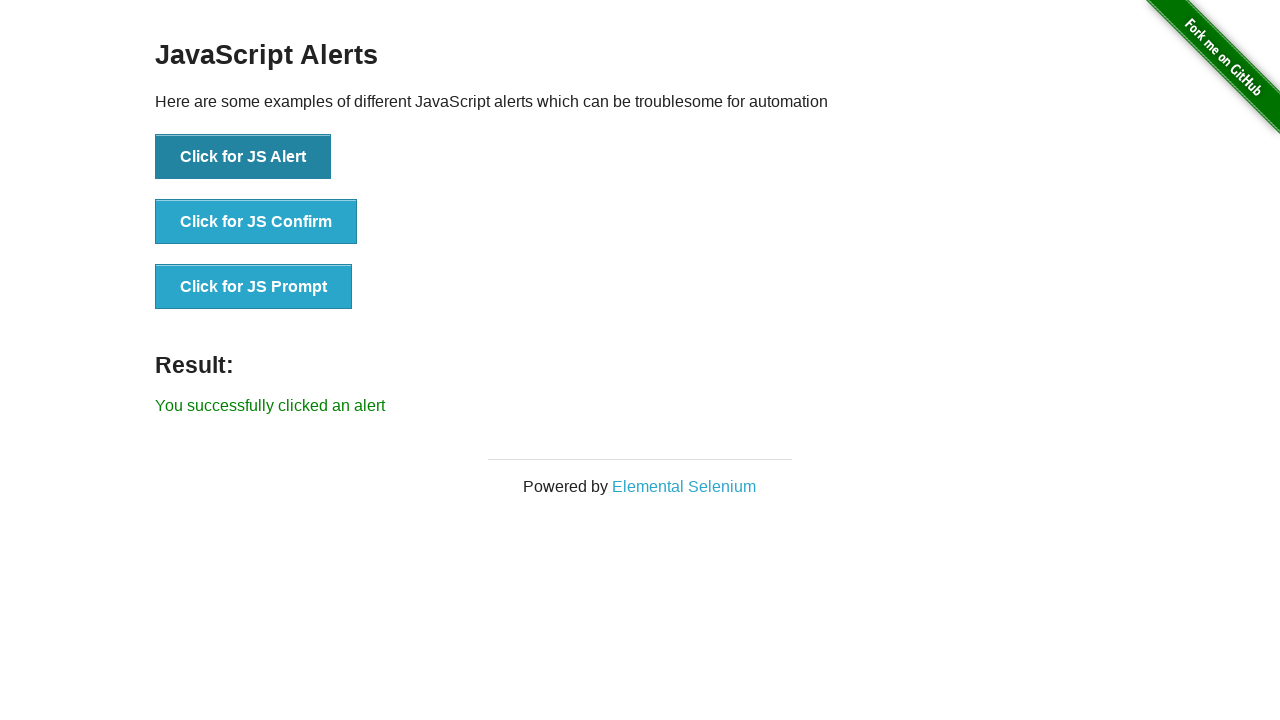

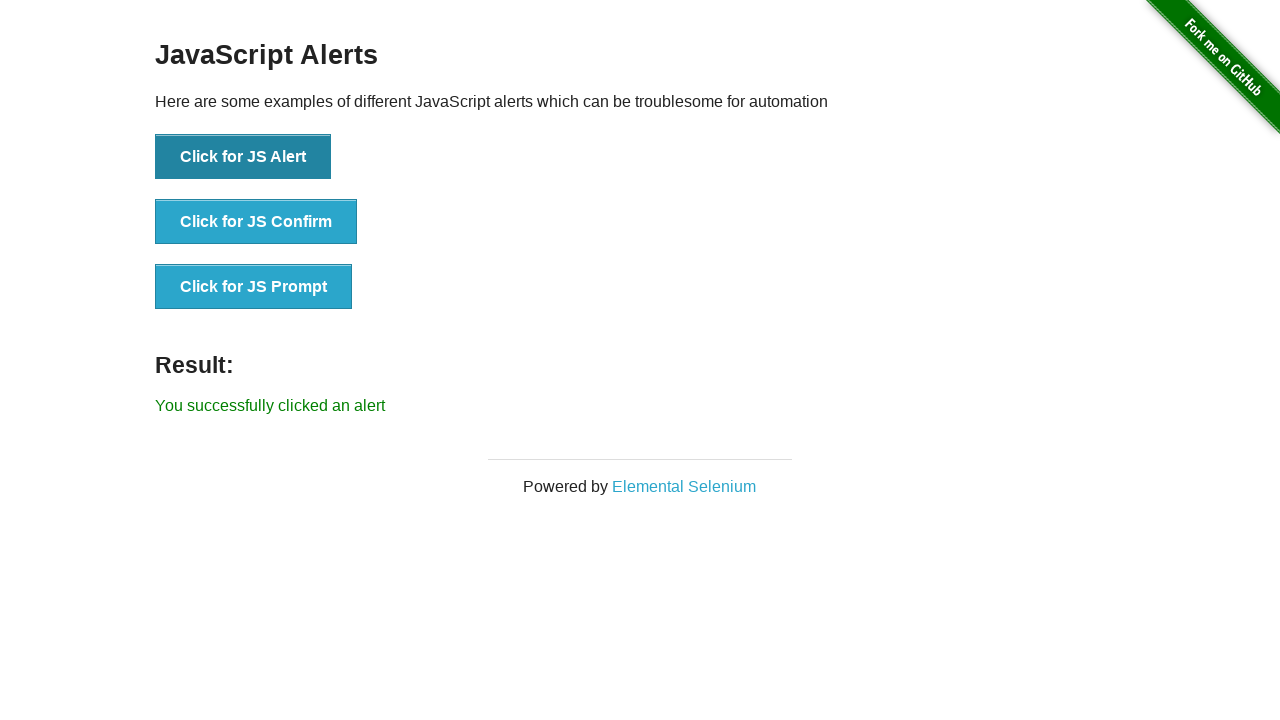